Tests editing a todo item by double-clicking, filling new text, and pressing Enter

Starting URL: https://demo.playwright.dev/todomvc

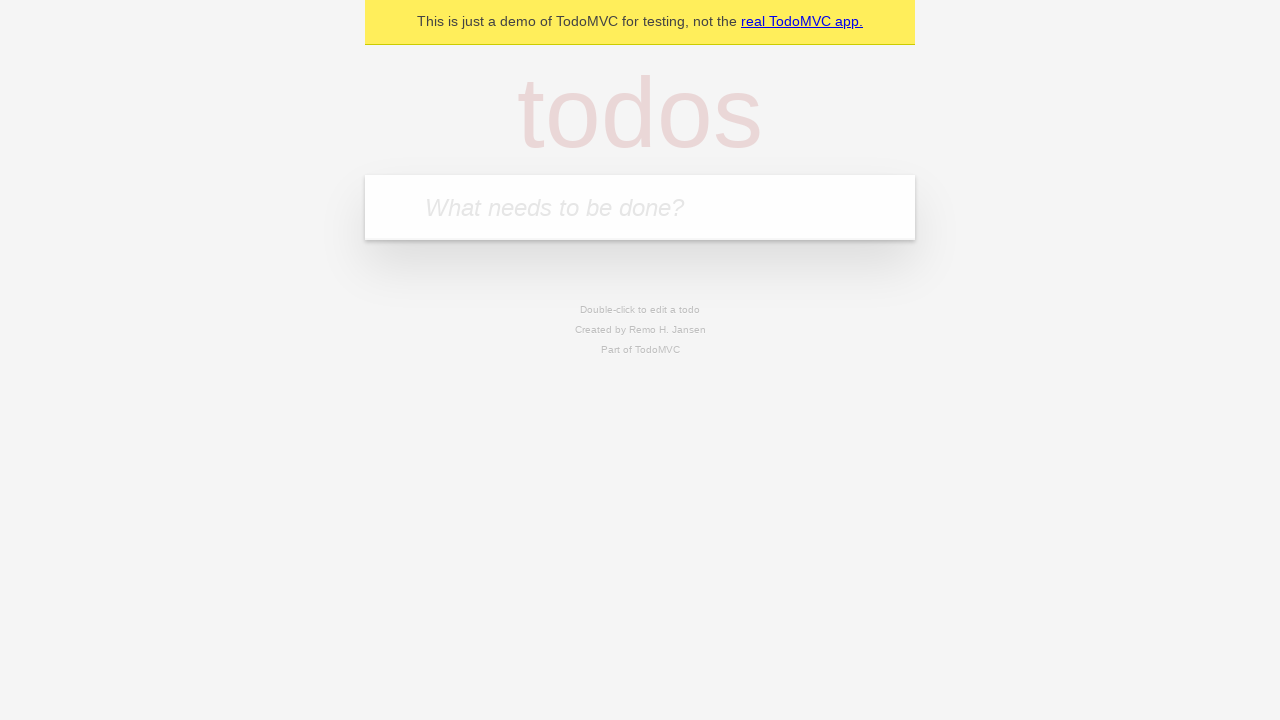

Filled new todo input with 'buy some cheese' on .new-todo
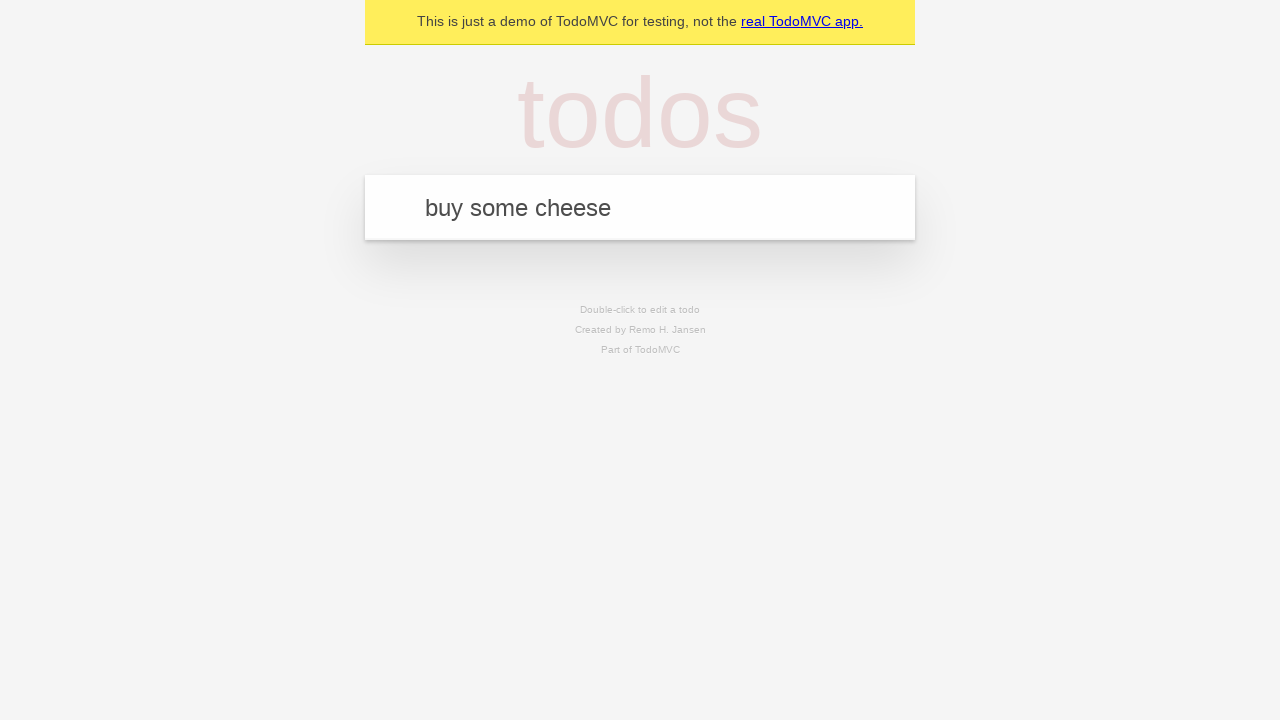

Pressed Enter to create first todo on .new-todo
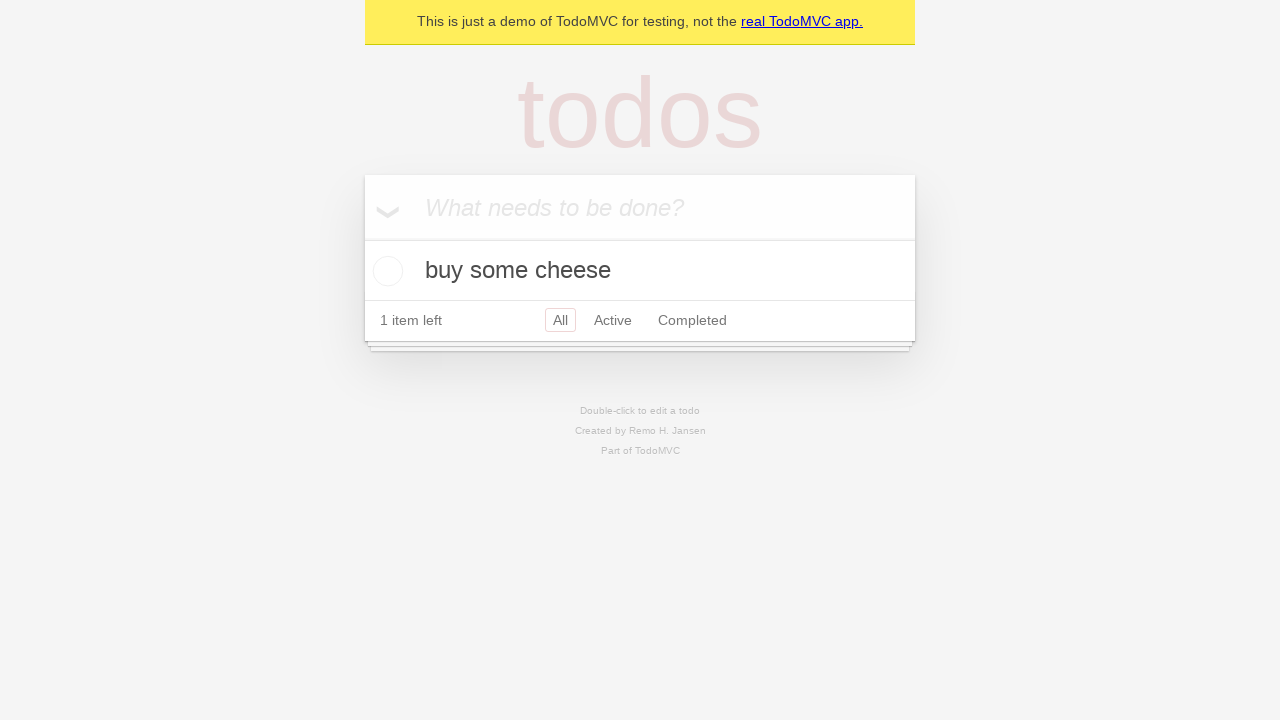

Filled new todo input with 'feed the cat' on .new-todo
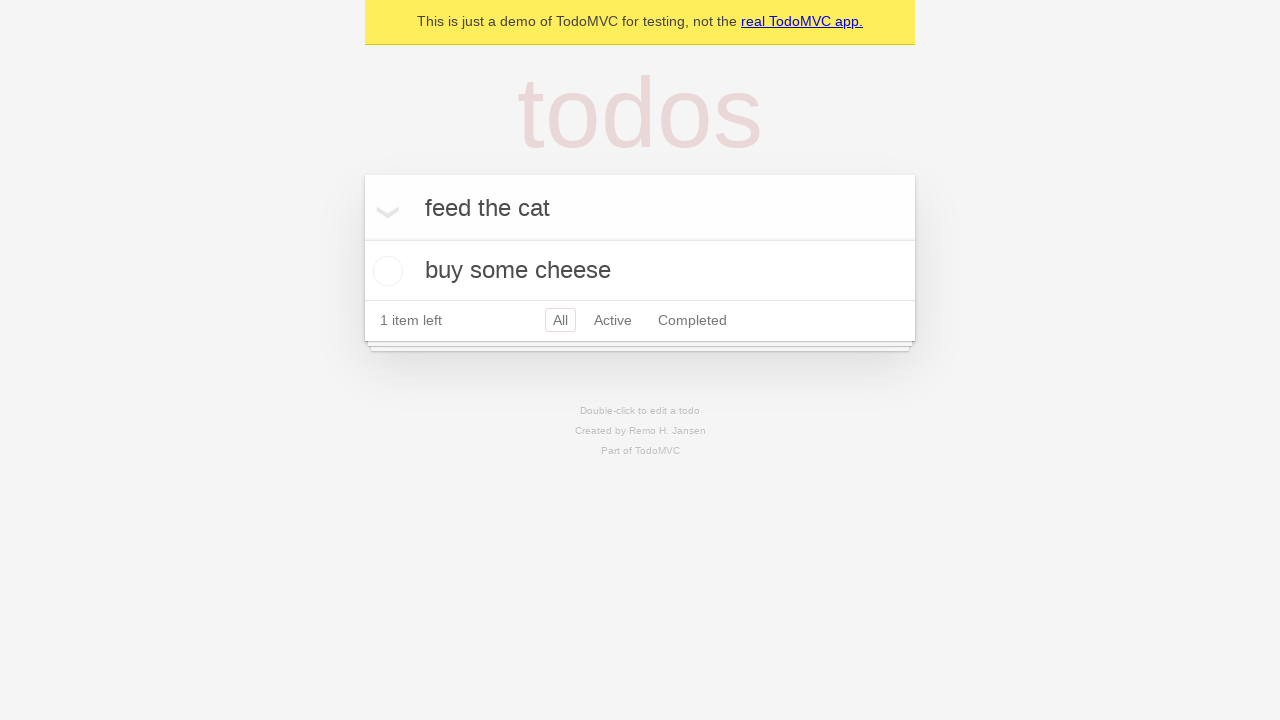

Pressed Enter to create second todo on .new-todo
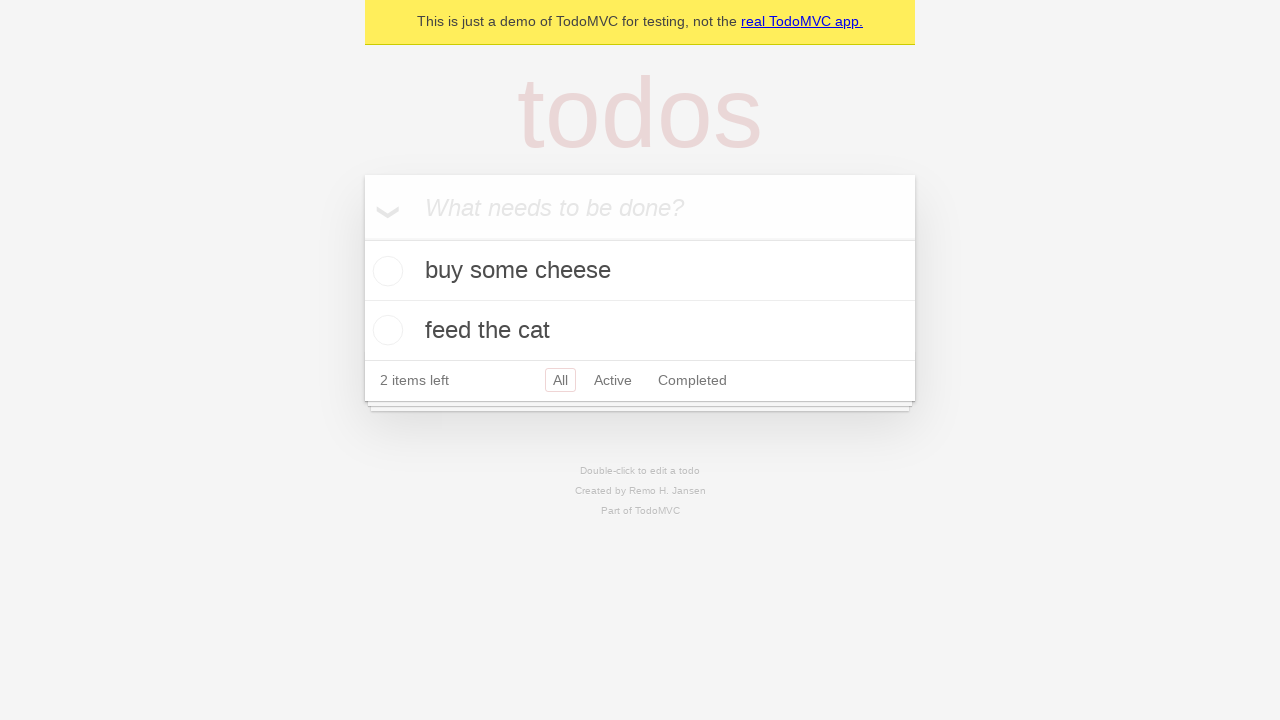

Filled new todo input with 'book a doctors appointment' on .new-todo
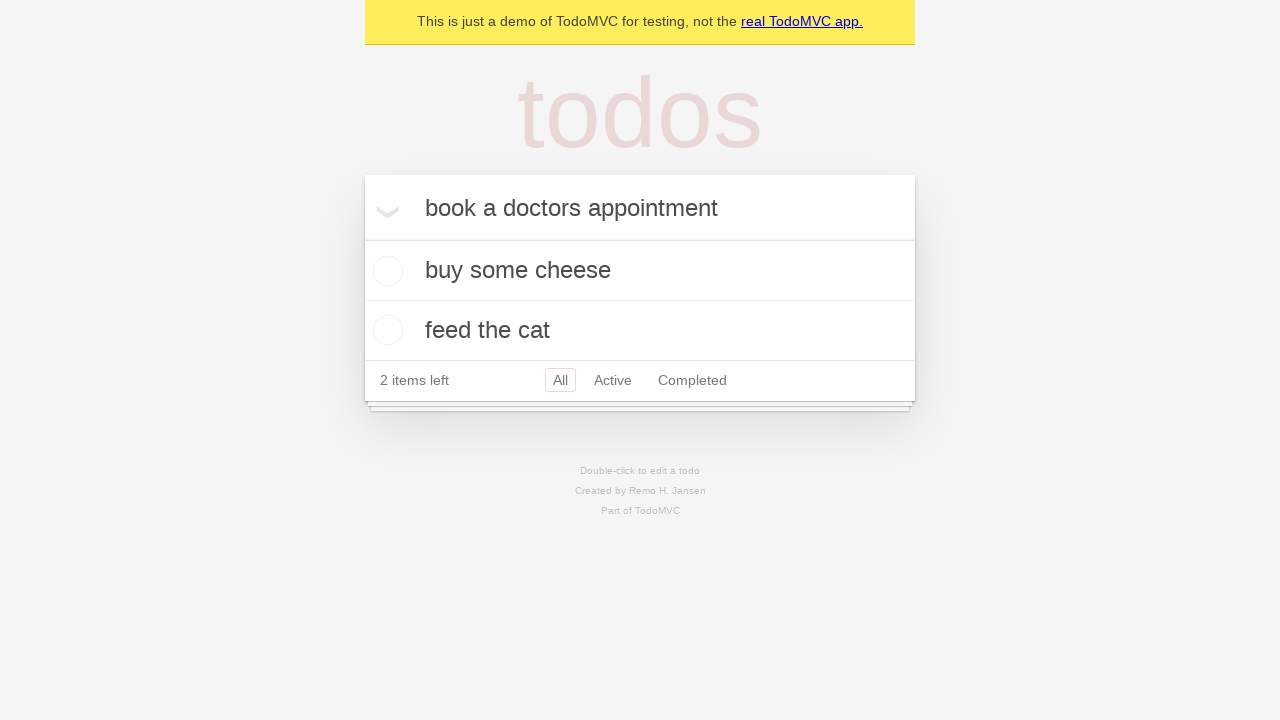

Pressed Enter to create third todo on .new-todo
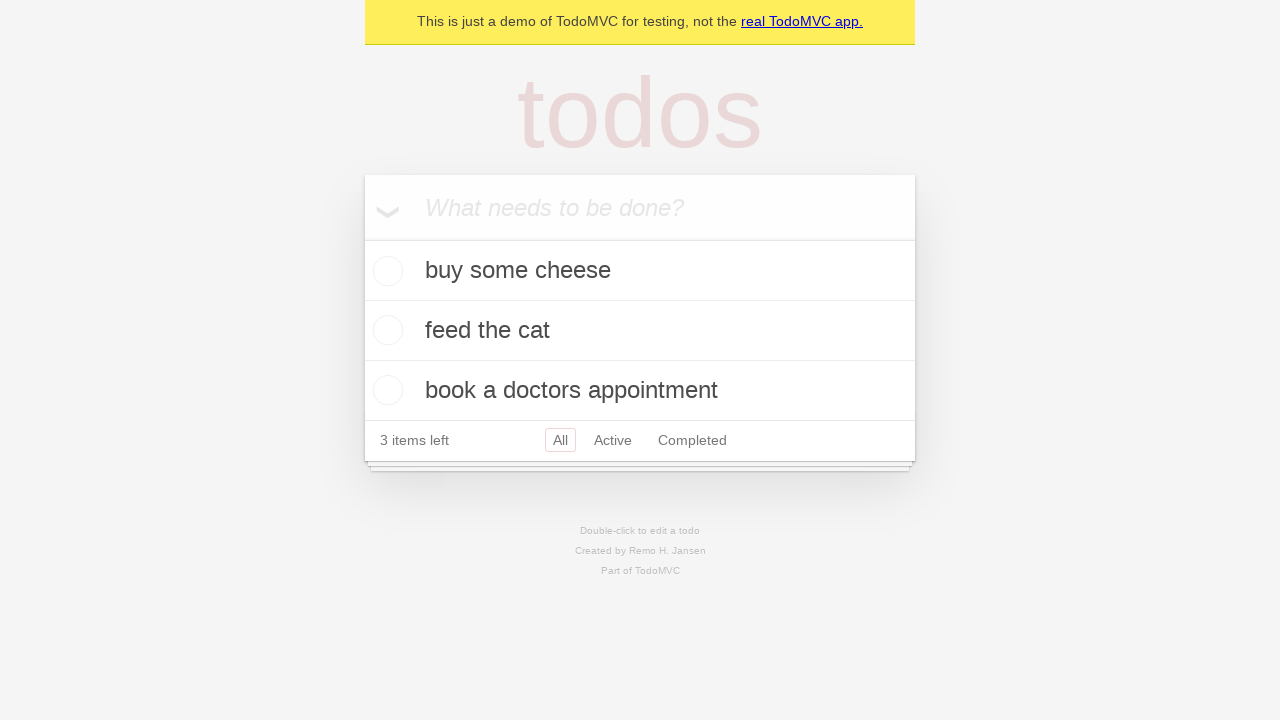

Double-clicked second todo item to enter edit mode at (640, 331) on .todo-list li >> nth=1
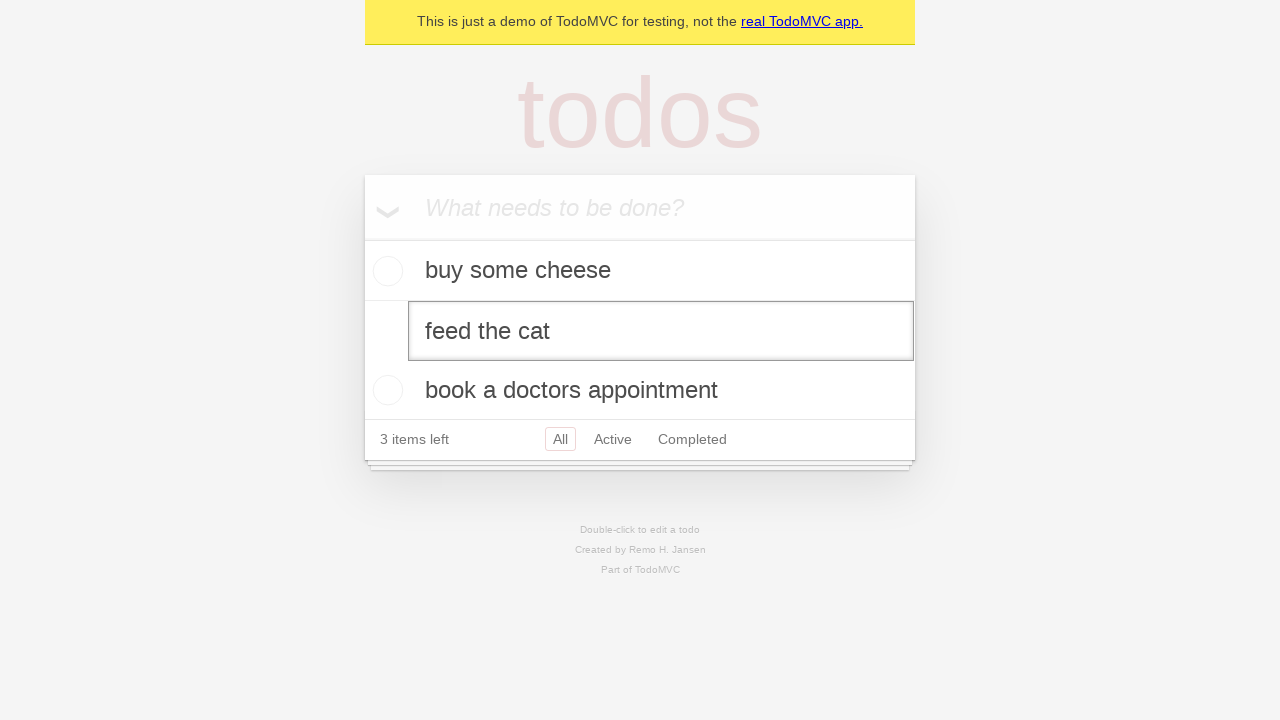

Filled edit field with 'buy some sausages' on .todo-list li >> nth=1 >> .edit
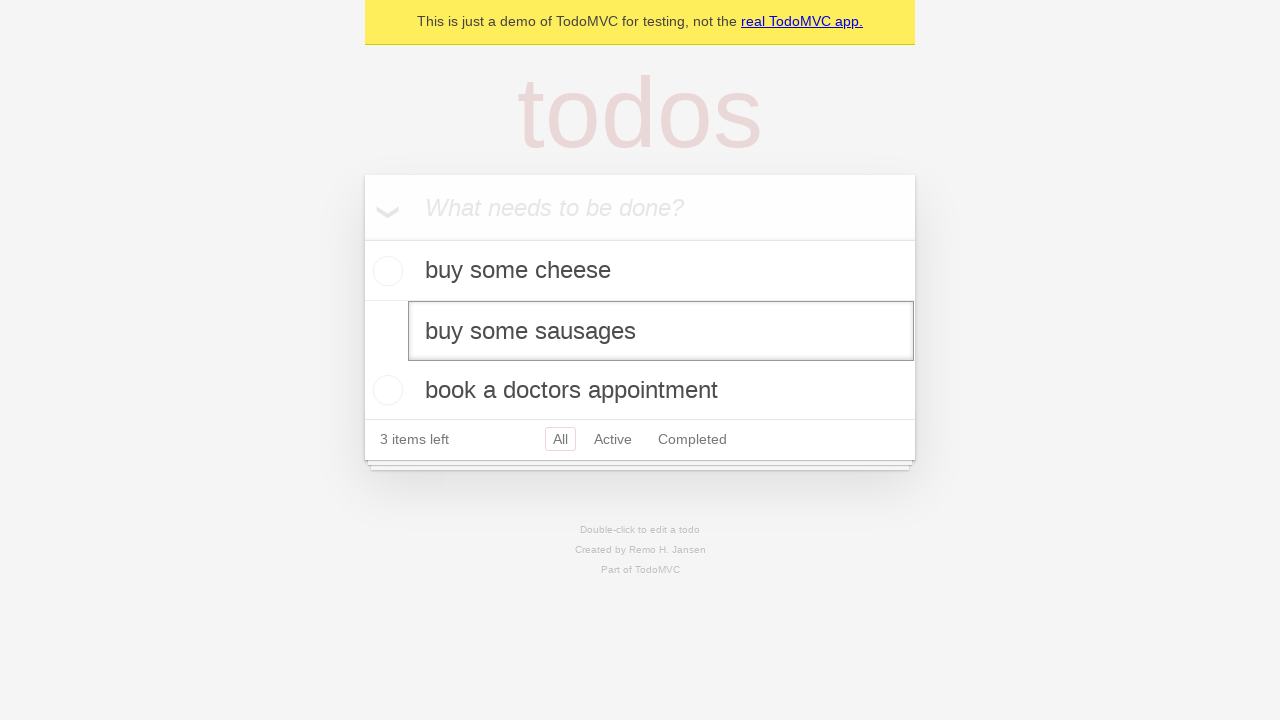

Pressed Enter to save edited todo text on .todo-list li >> nth=1 >> .edit
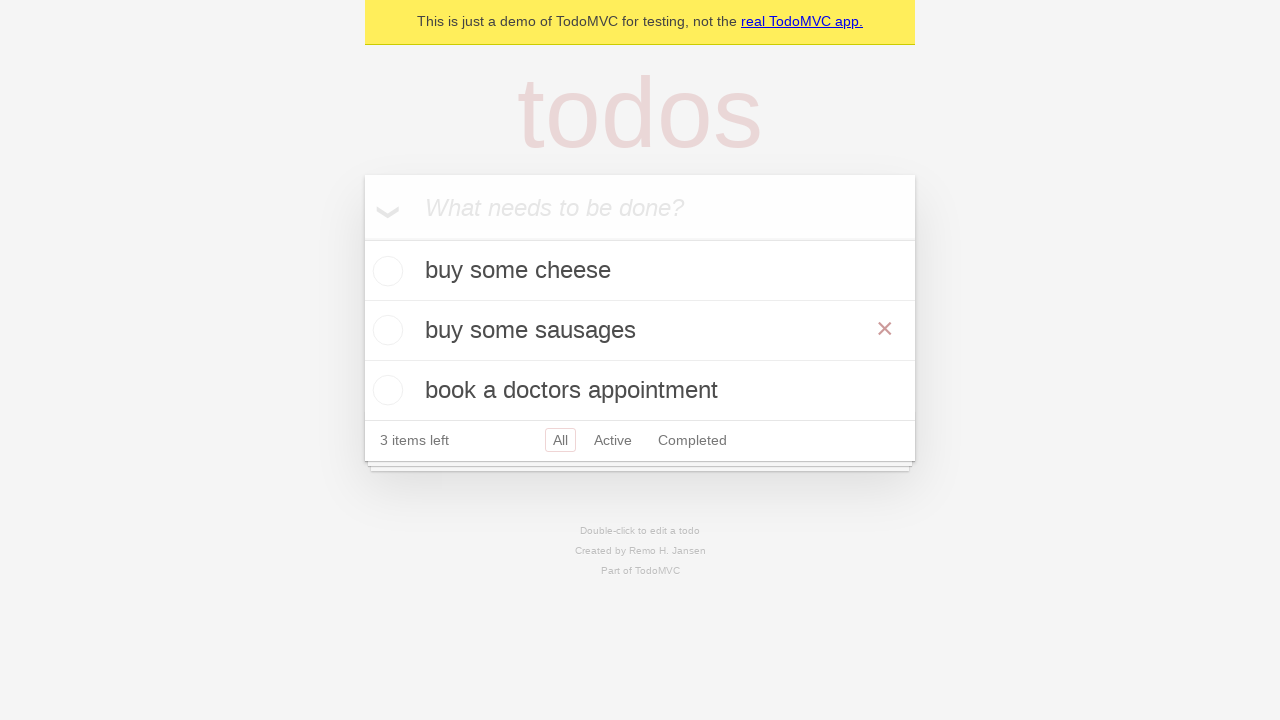

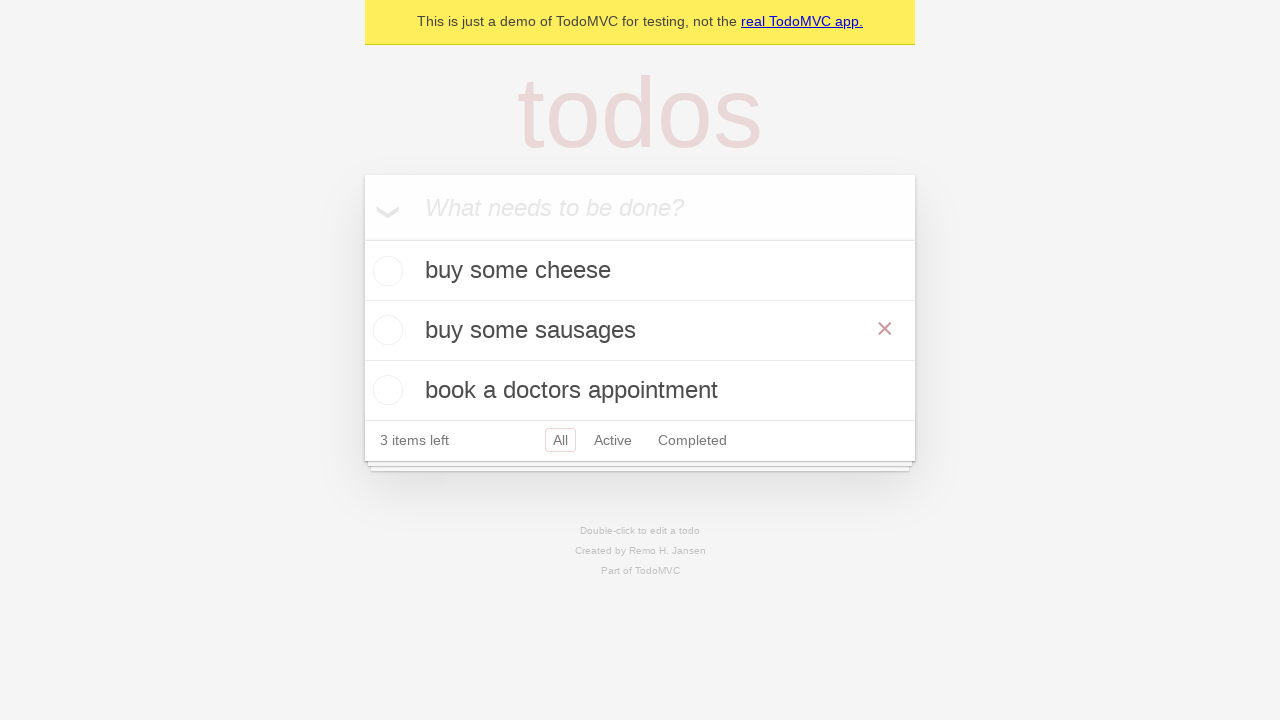